Tests timeout handling by clicking an AJAX button and then clicking the success element once it appears

Starting URL: http://uitestingplayground.com/ajax

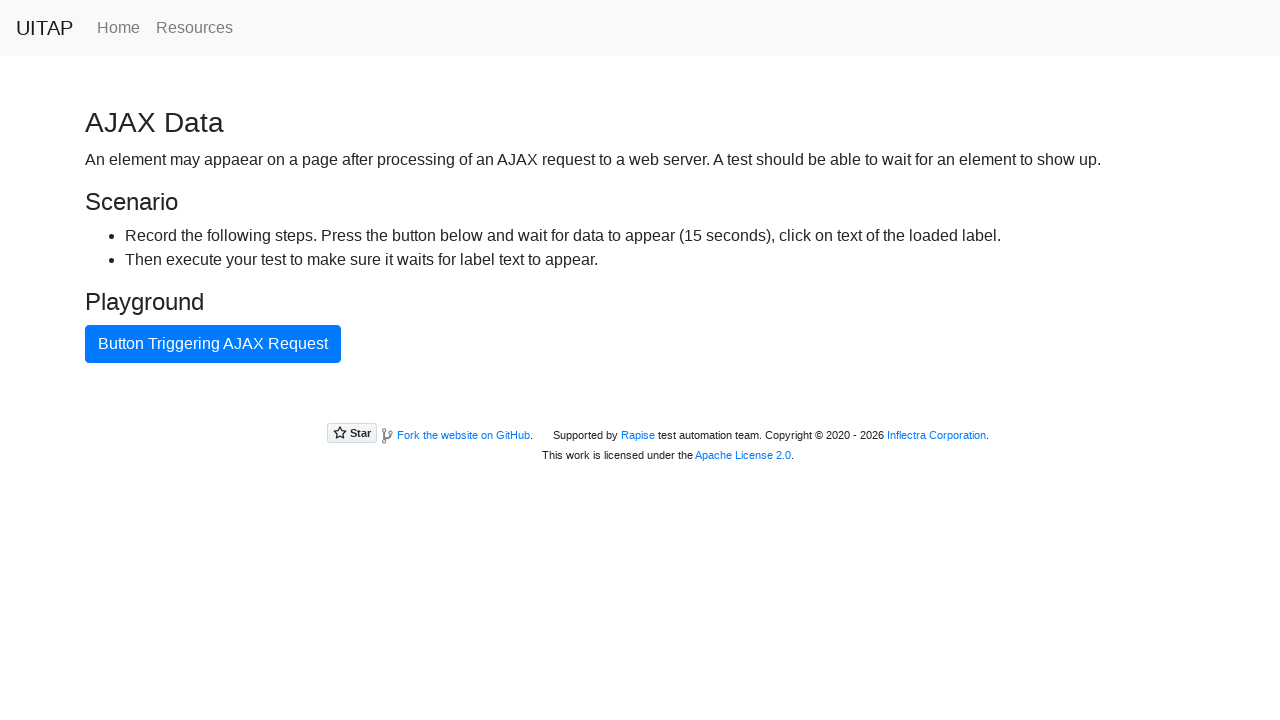

Clicked button triggering AJAX request at (213, 344) on internal:text="Button Triggering AJAX Request"i
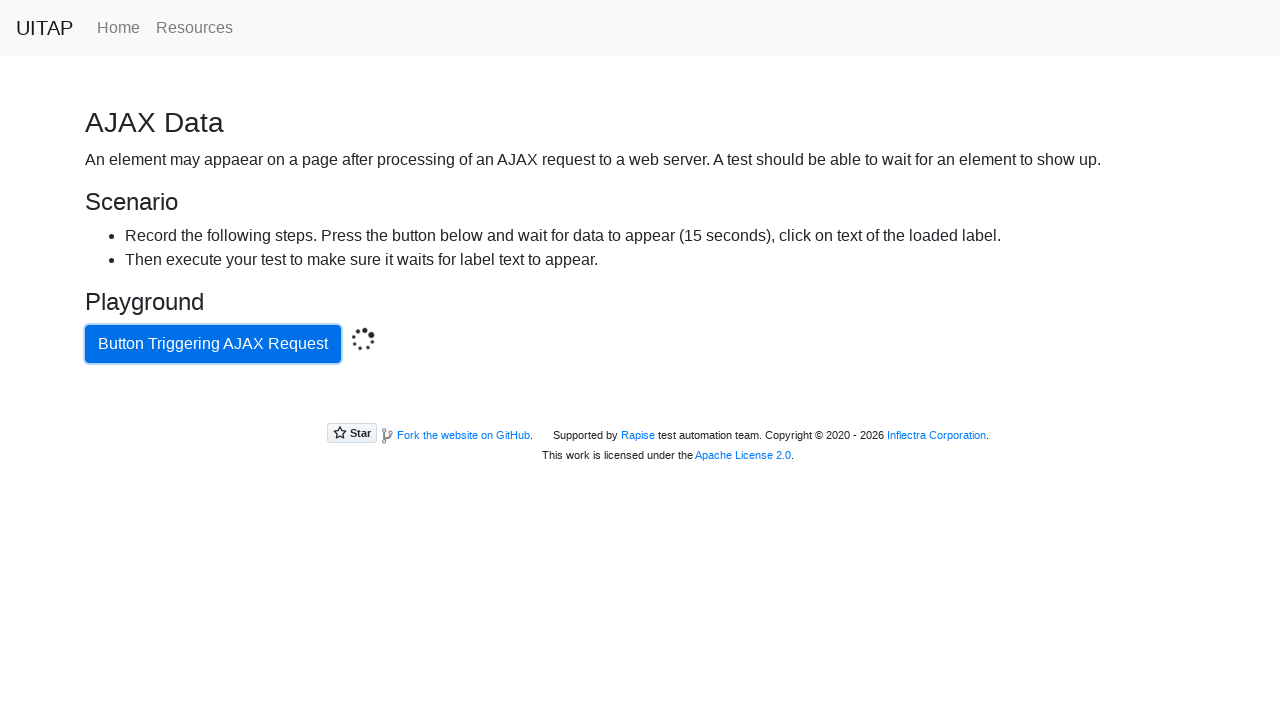

Clicked success element after AJAX request completed at (640, 405) on .bg-success
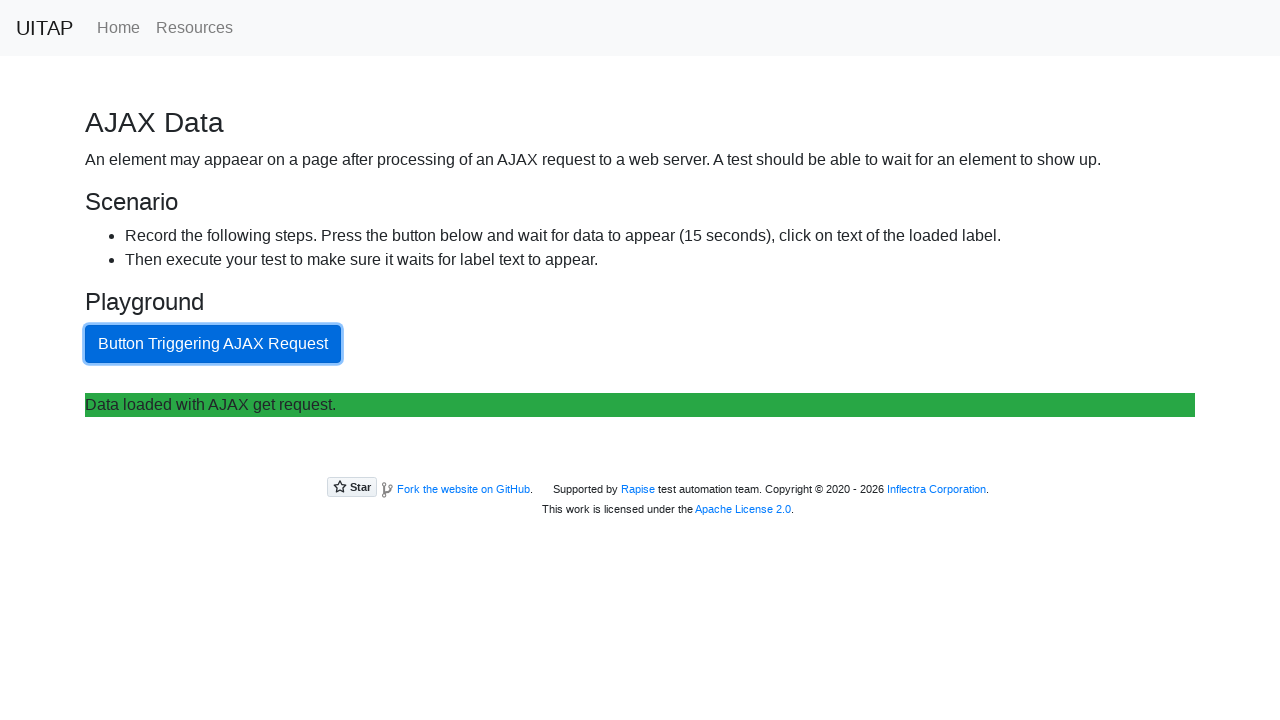

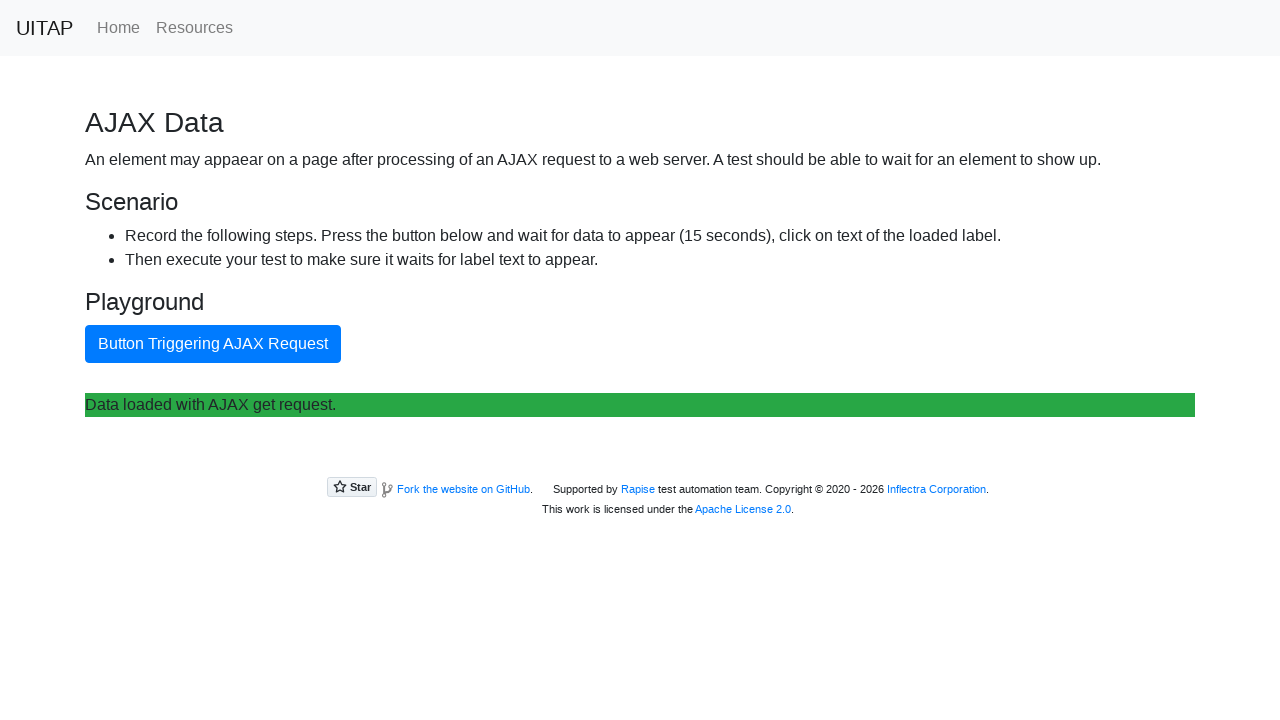